Tests double-click alert functionality by double-clicking a button and handling the dialog

Starting URL: http://www.artoftesting.com/sampleSiteForSelenium.html

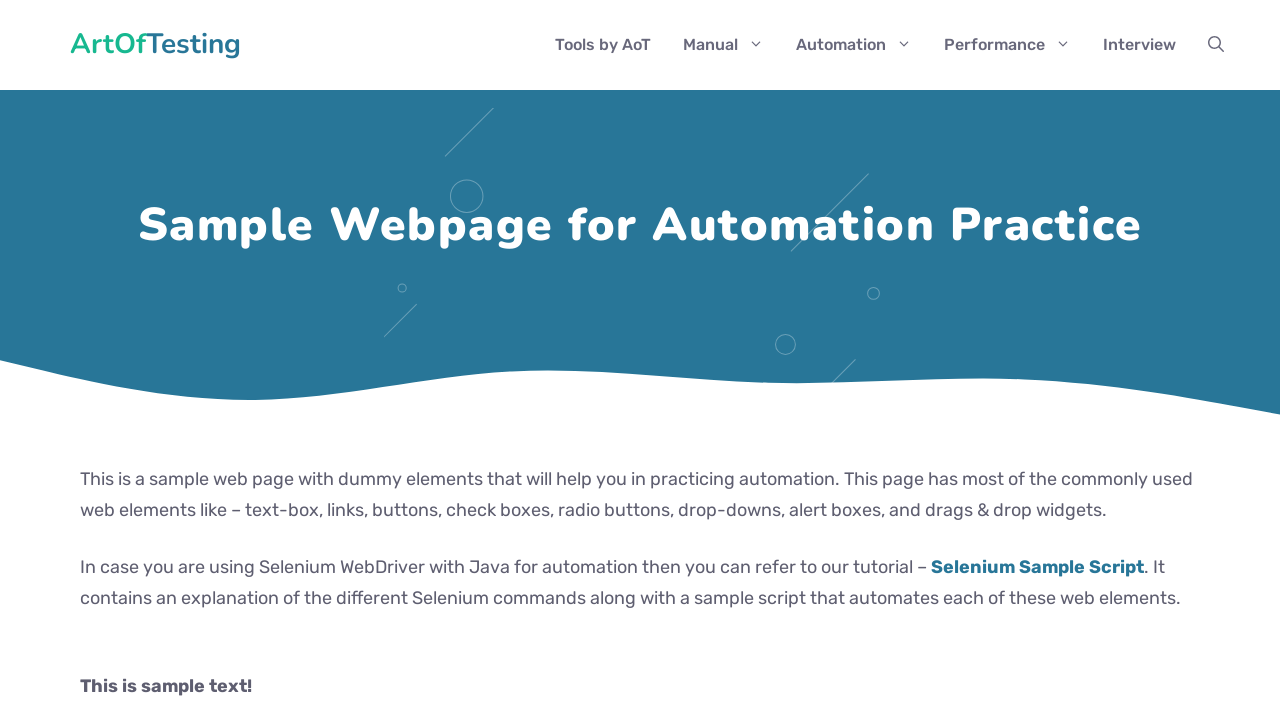

Set up dialog handler to accept dialogs
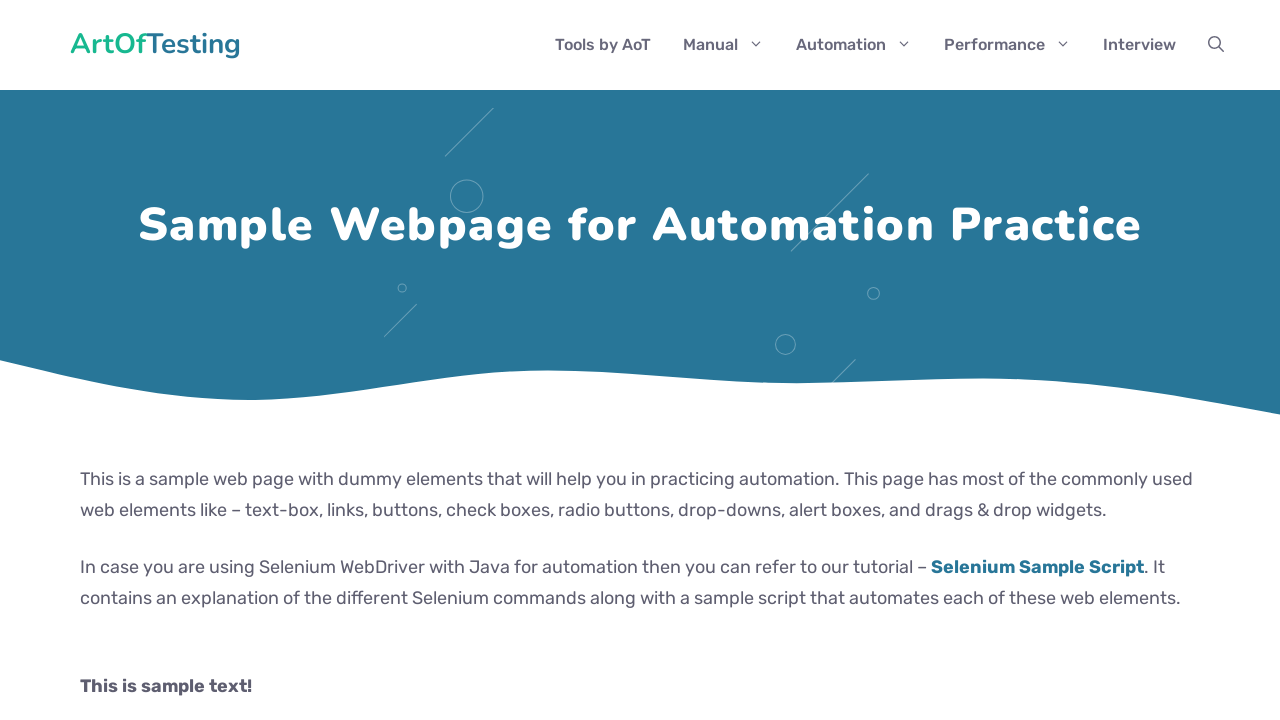

Double-clicked the Double Click Alert button at (242, 361) on button:has-text('Double')
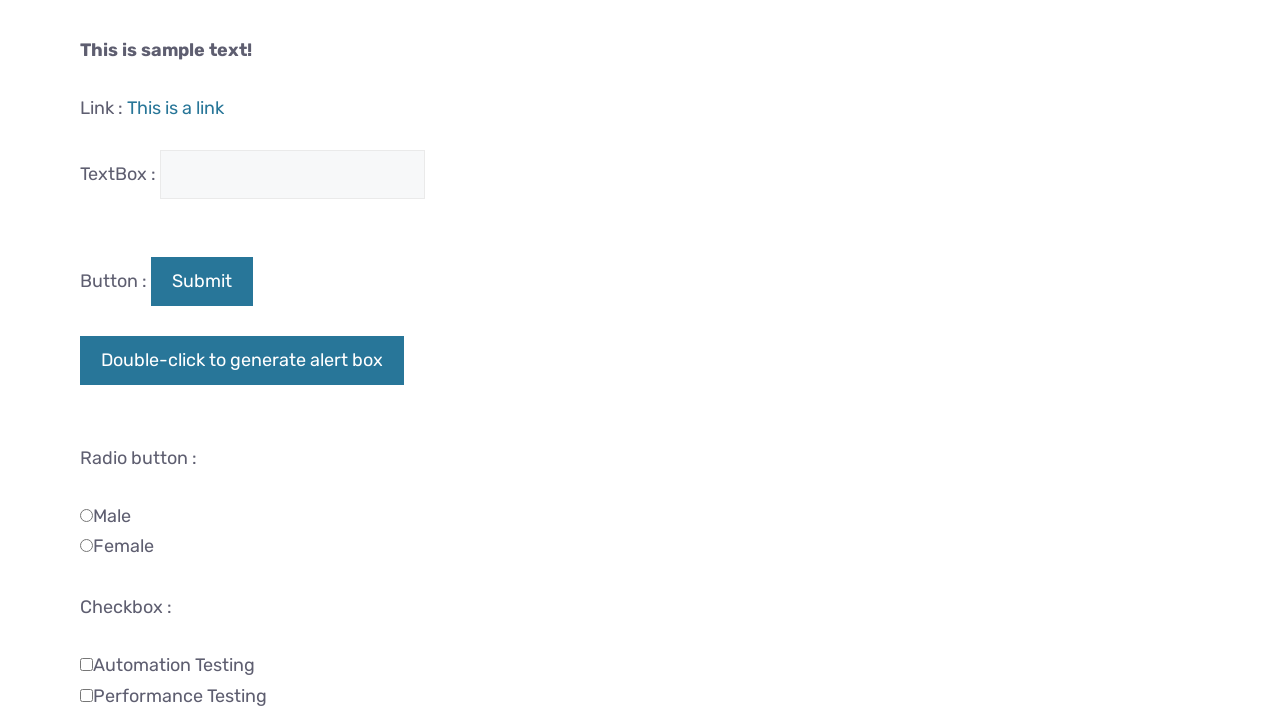

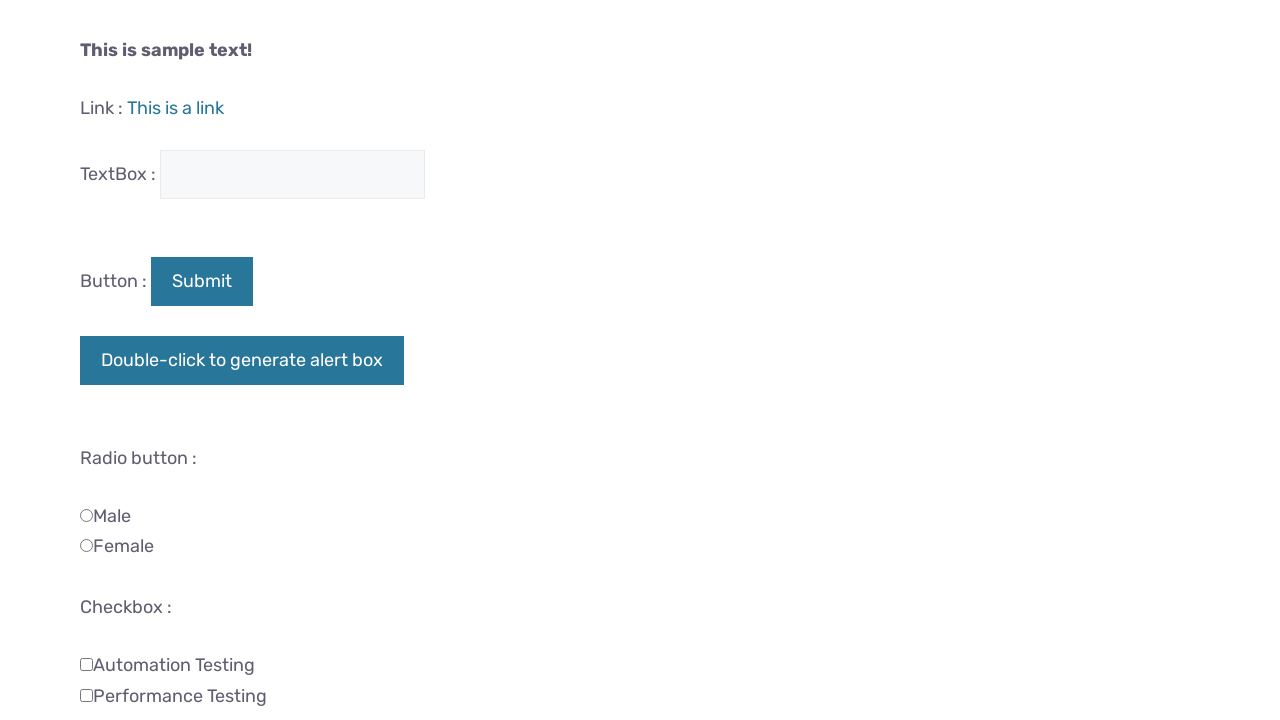